Tests web table interactions by navigating to tables page and verifying table structure and content

Starting URL: https://the-internet.herokuapp.com/

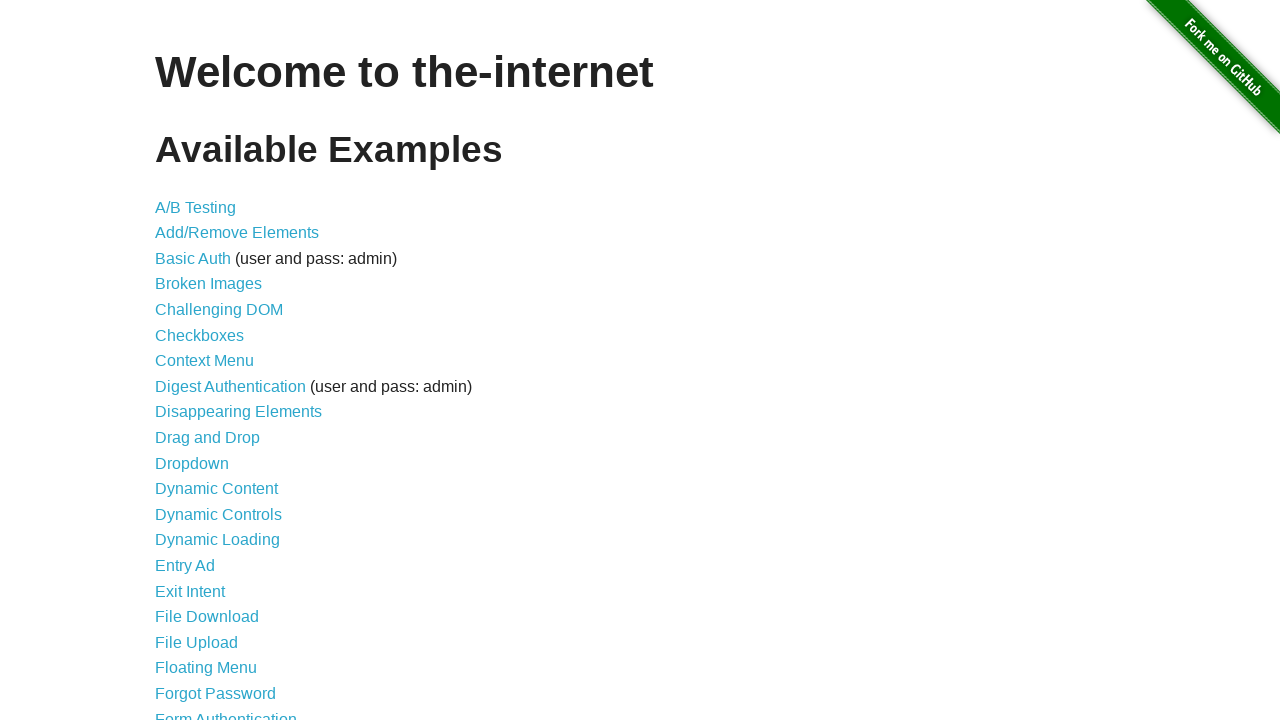

Clicked on Sortable Data Tables link at (230, 574) on xpath=//a[contains(text(),"Sortable Data Tables")]
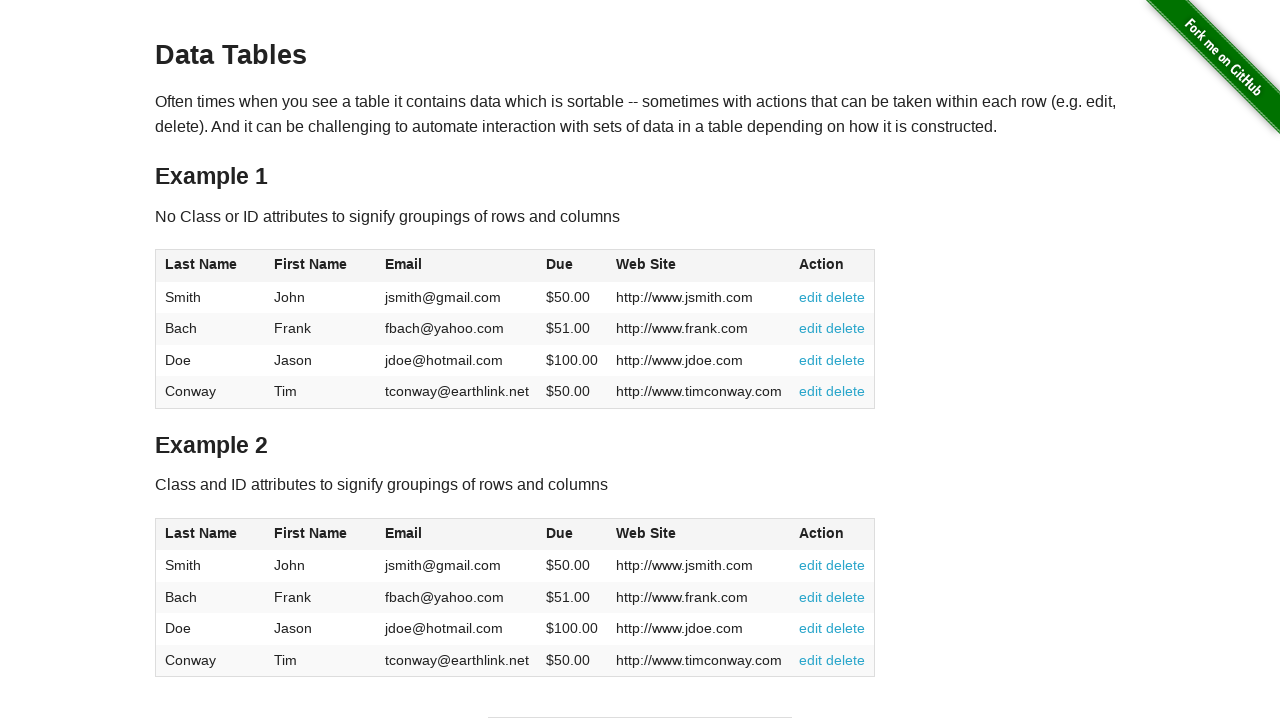

Table with id 'table1' loaded
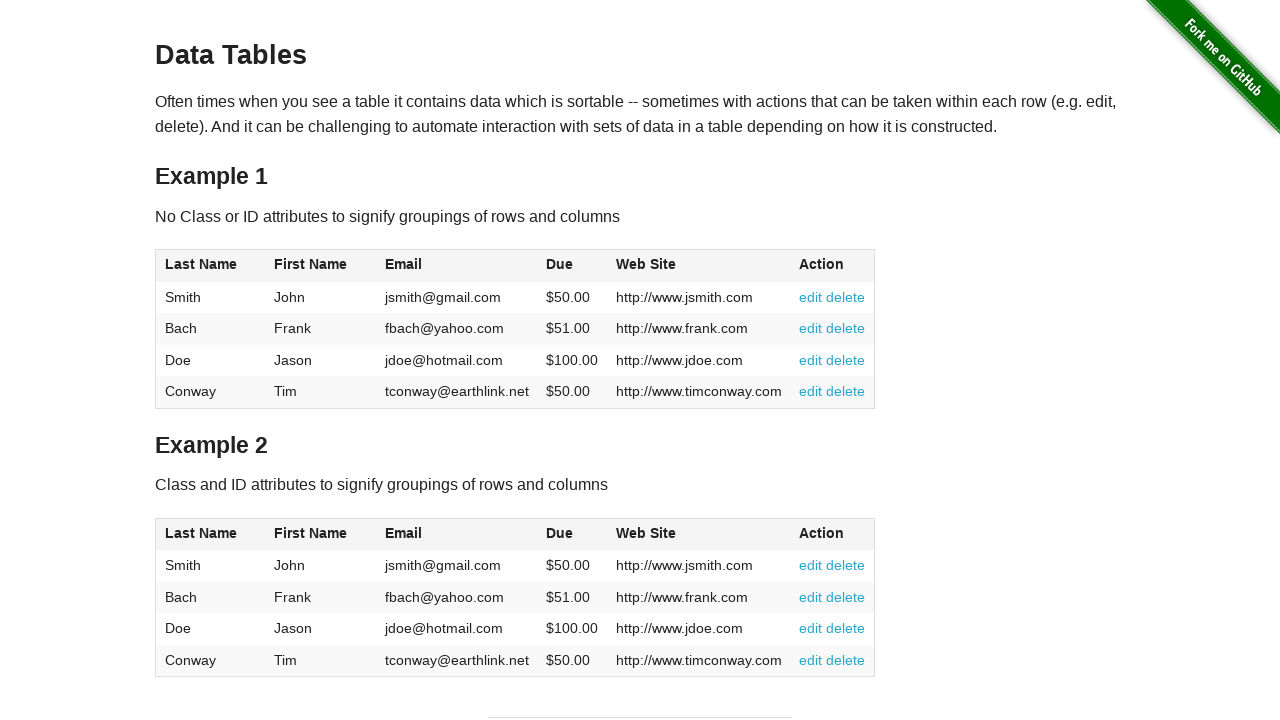

Verified table rows exist in table body
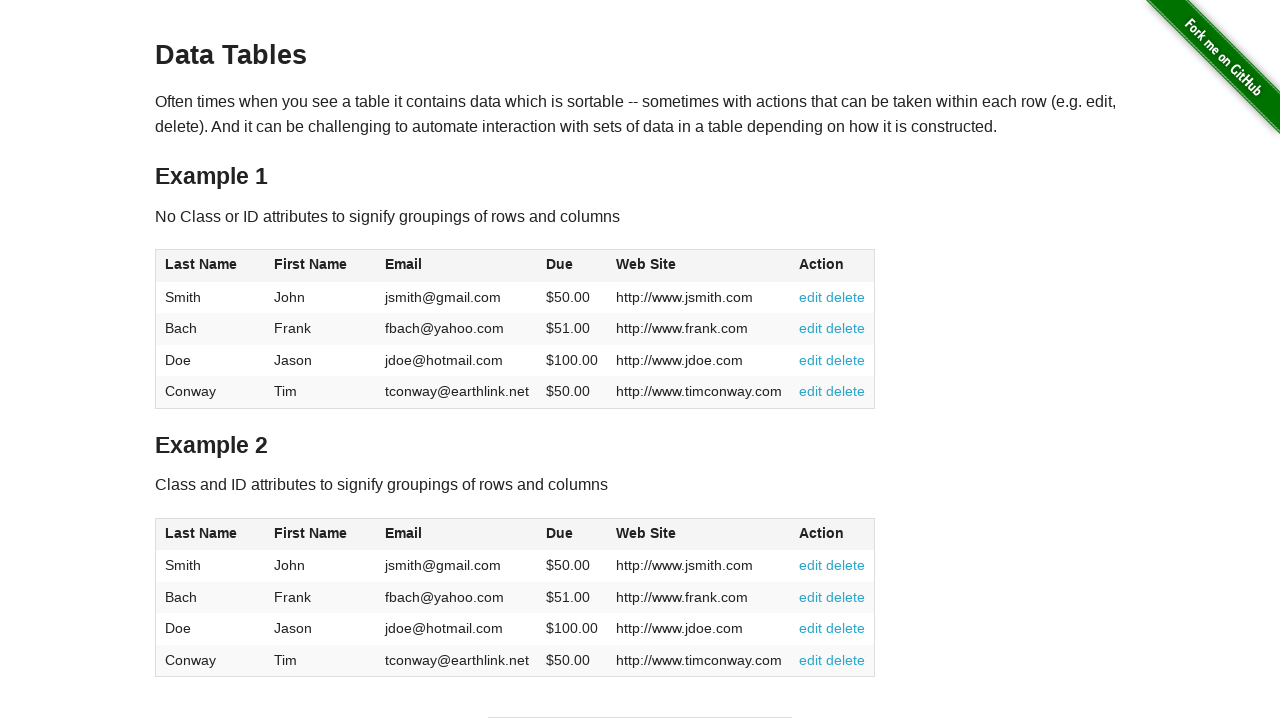

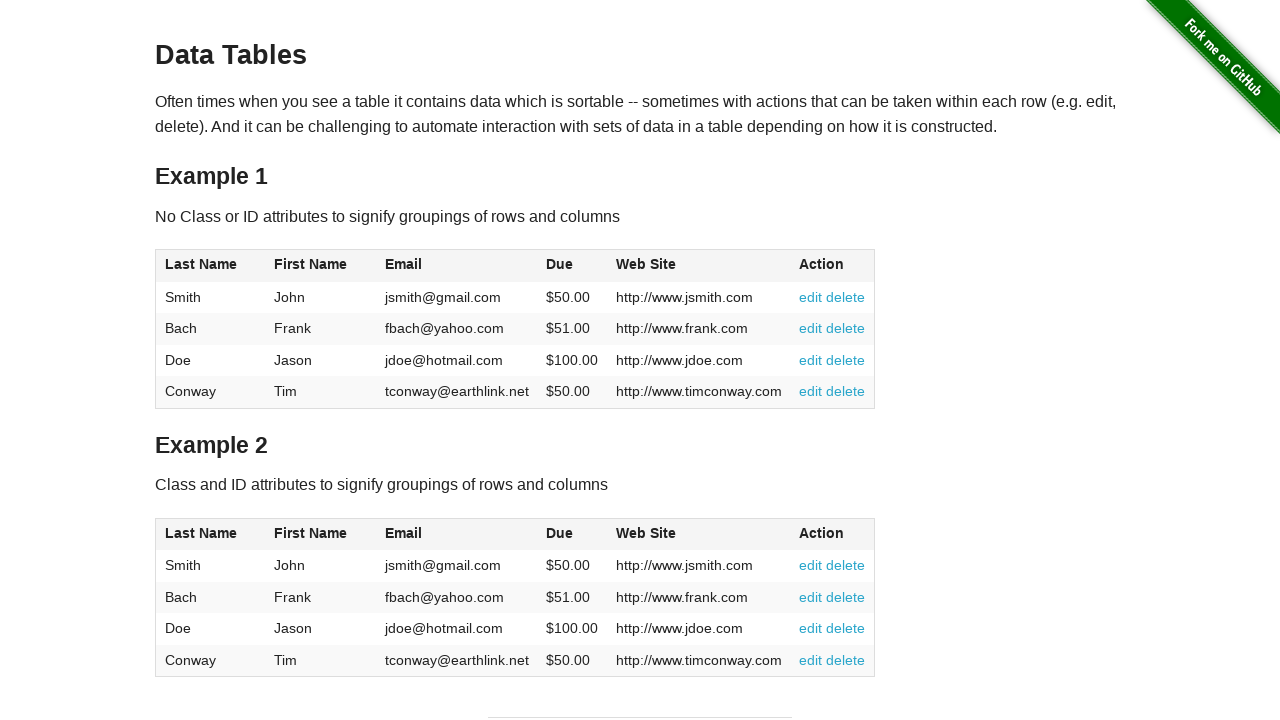